Tests checkbox, dropdown, and alert functionality by clicking a checkbox, selecting the checkbox label text in a dropdown, entering it in a text field, triggering an alert, and verifying the alert contains the expected text.

Starting URL: https://rahulshettyacademy.com/AutomationPractice/

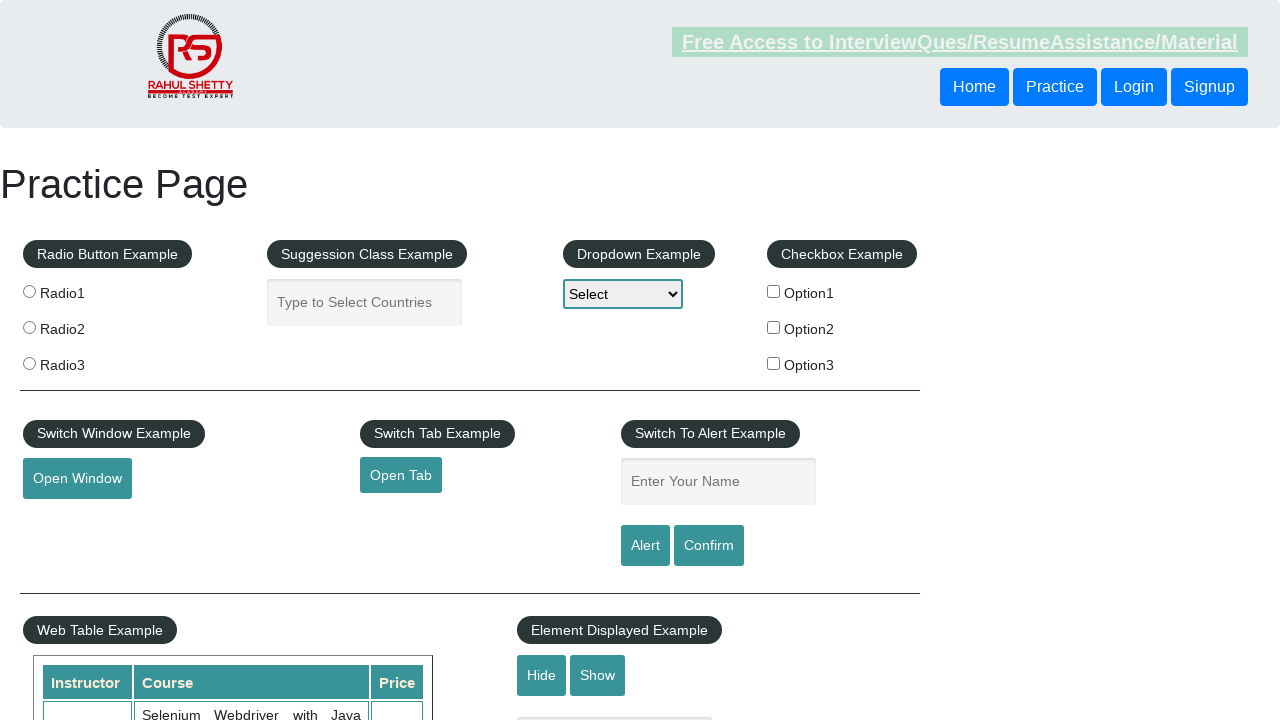

Clicked the second checkbox in the checkbox example at (774, 327) on xpath=//*[@id='checkbox-example']/fieldset/label[2]/input
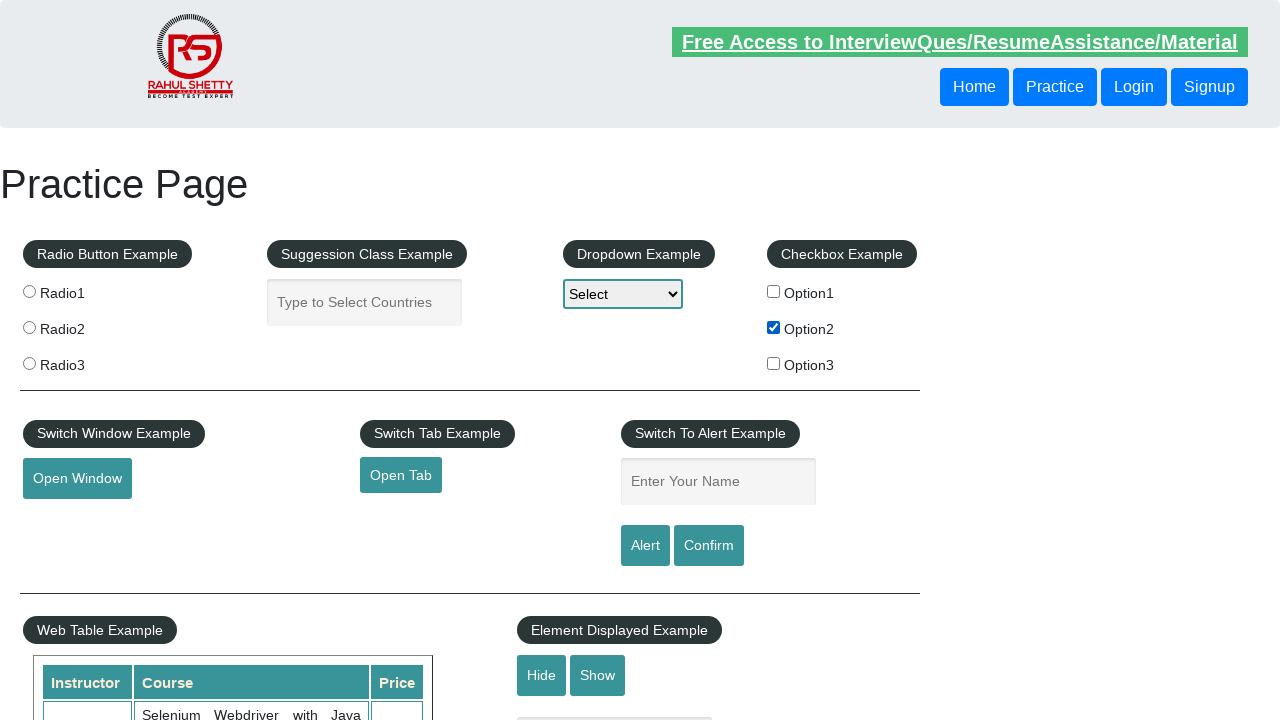

Retrieved checkbox label text: 'Option2'
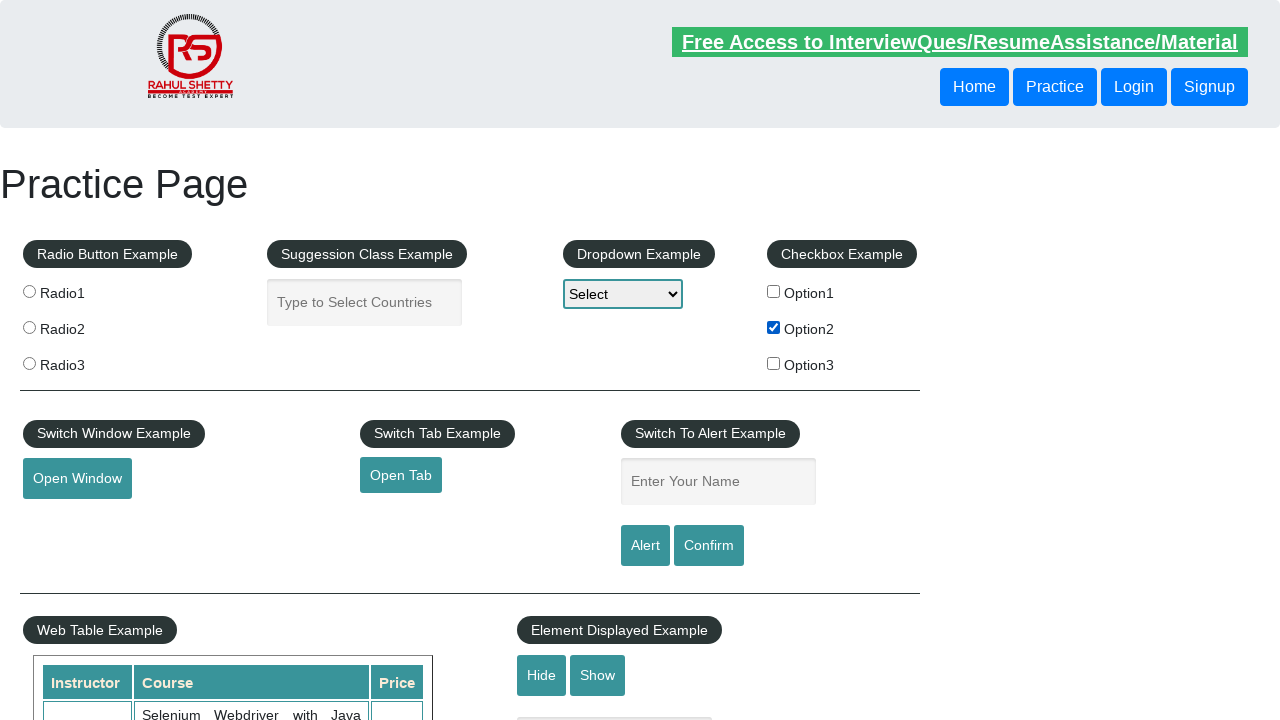

Selected 'Option2' from the dropdown menu on #dropdown-class-example
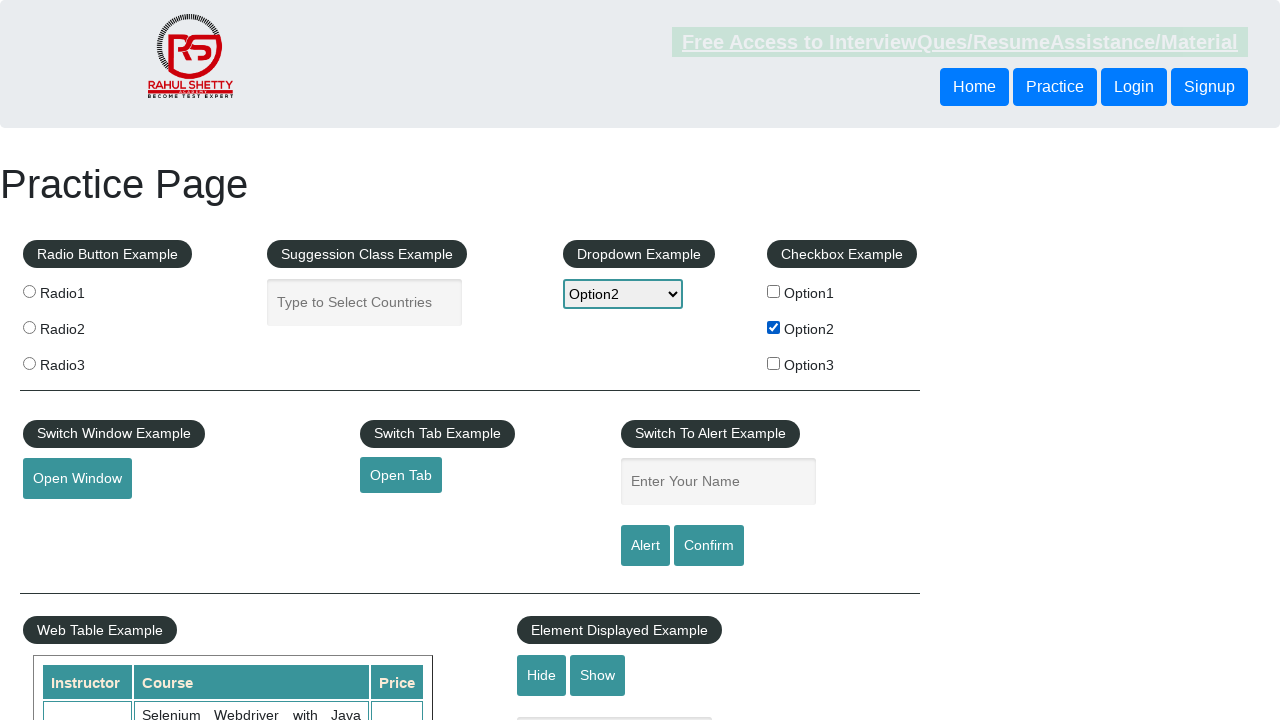

Entered 'Option2' in the name input field on input[name='enter-name']
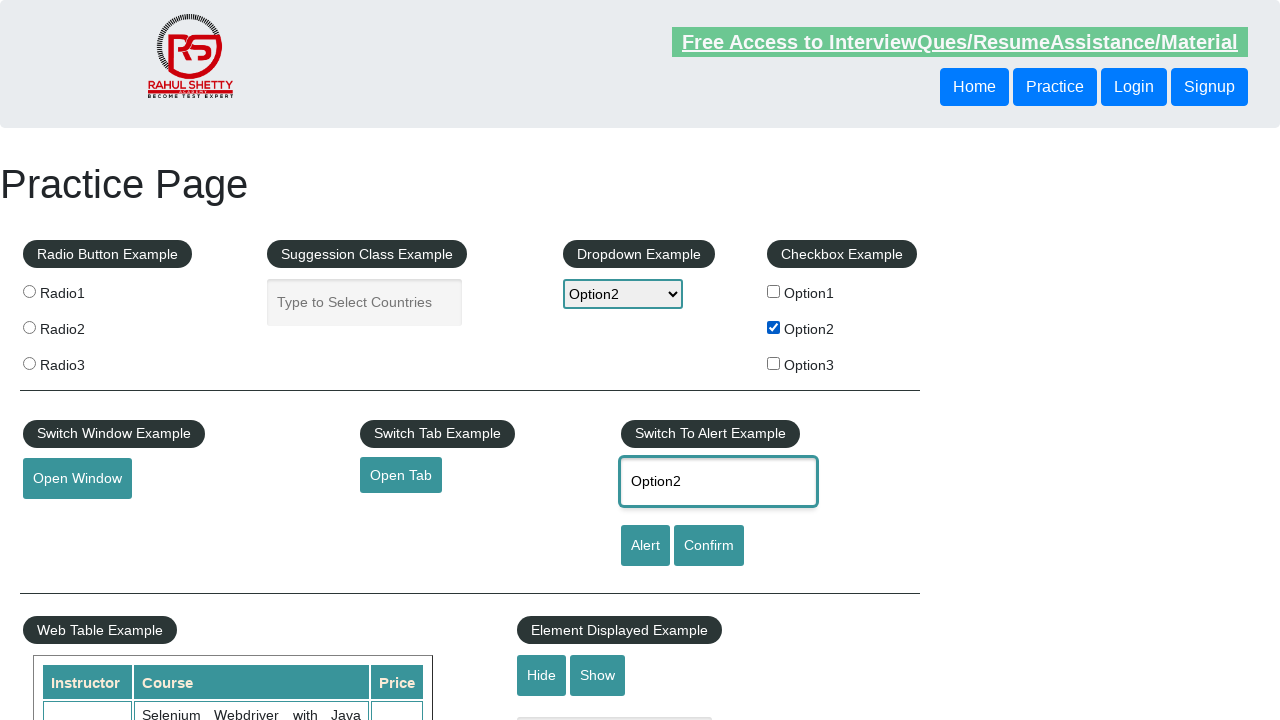

Clicked the alert button to trigger the alert dialog at (645, 546) on #alertbtn
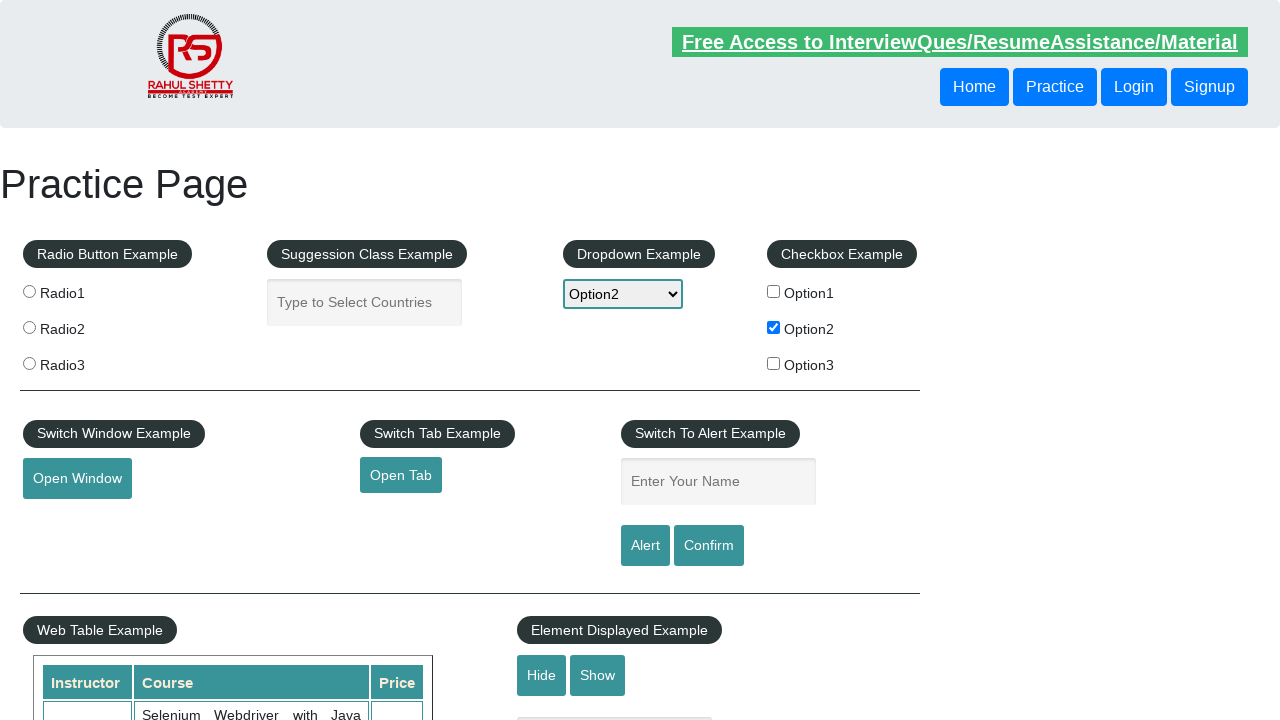

Set up dialog handler to accept the alert
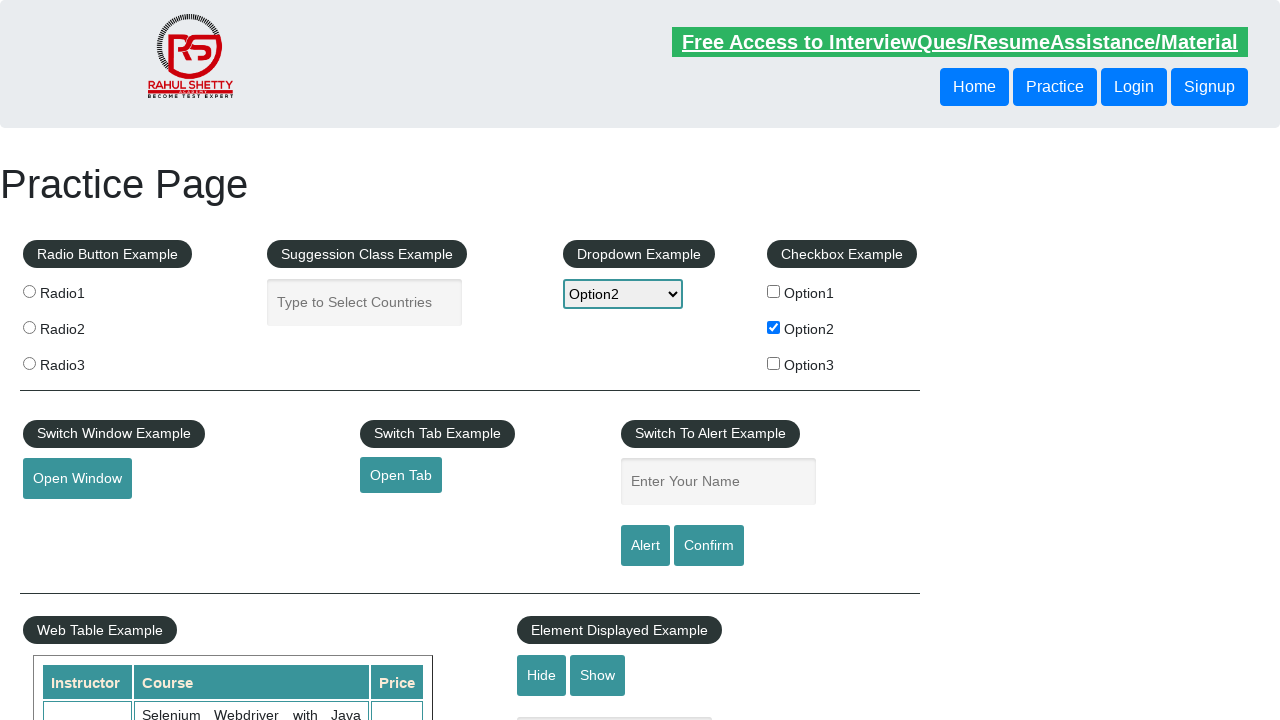

Waited 500ms for alert to be processed
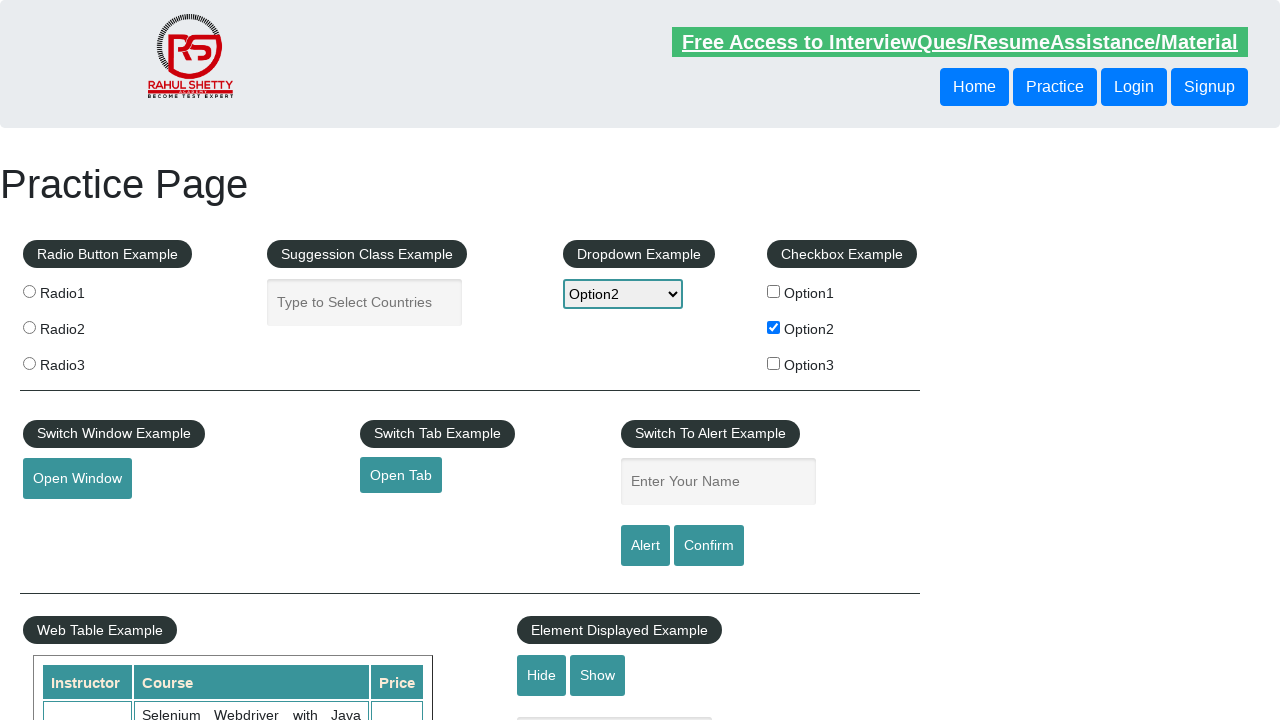

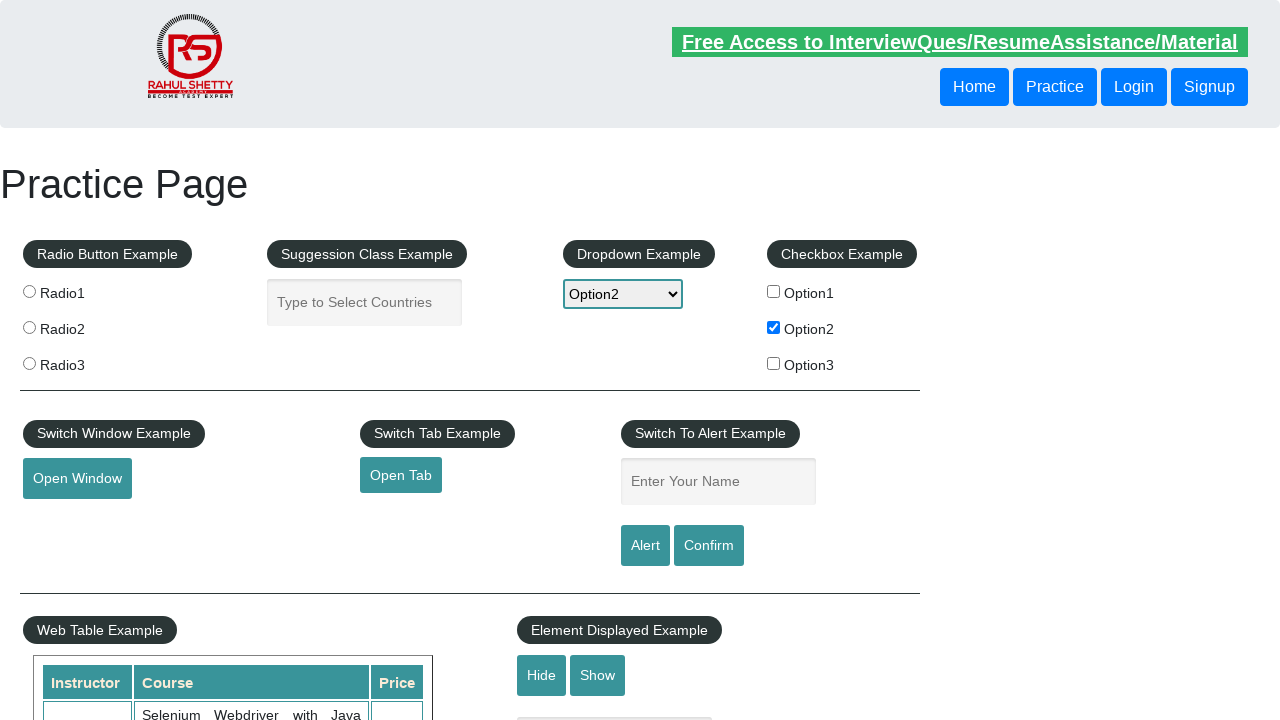